Tests the search functionality on 99-bottles-of-beer.net by navigating to the search page, entering "python" as a search term, and verifying that all returned results contain "python" in their names.

Starting URL: https://www.99-bottles-of-beer.net/

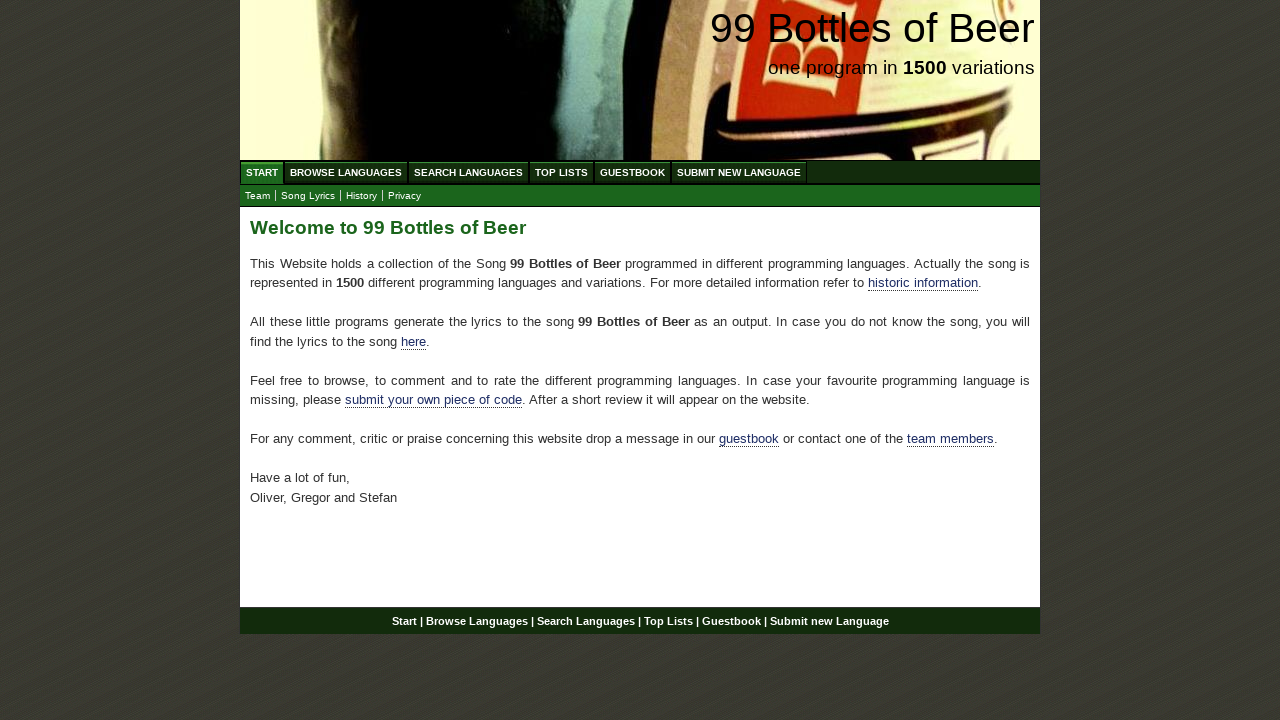

Clicked on 'Search Languages' menu item at (468, 172) on xpath=//ul[@id='menu']/li/a[@href='/search.html']
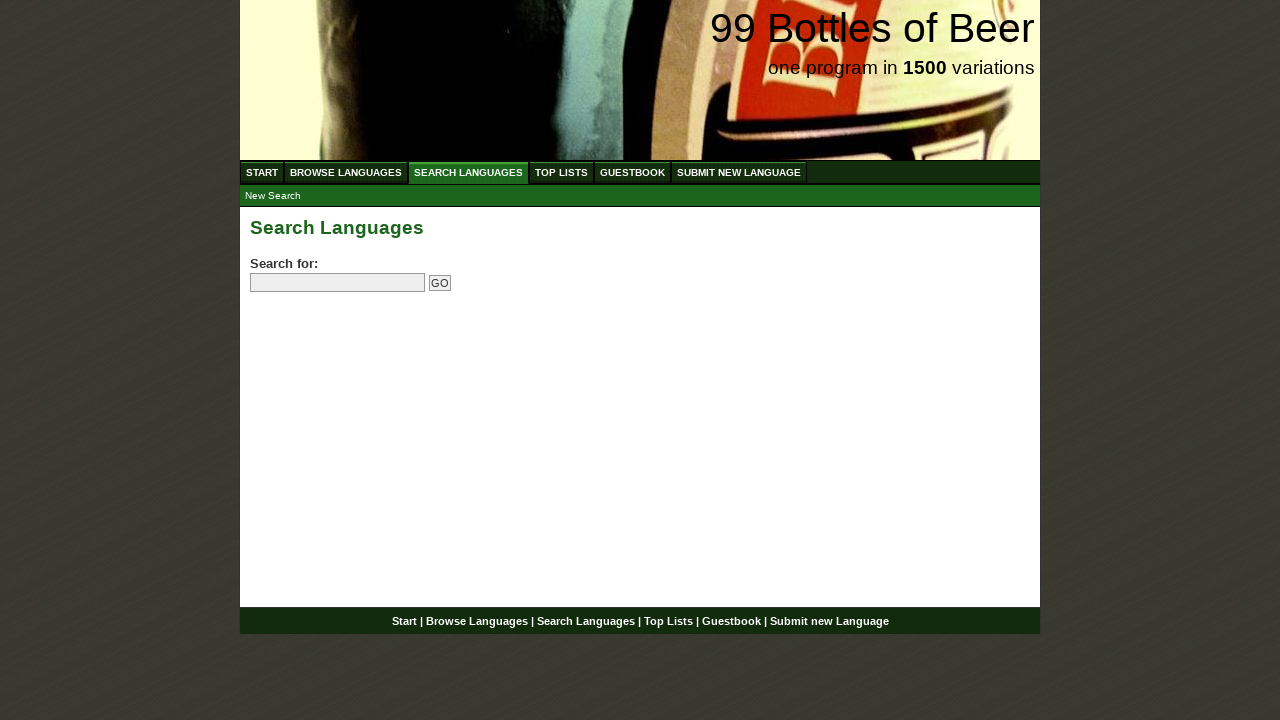

Clicked on search input field at (338, 283) on input[name='search']
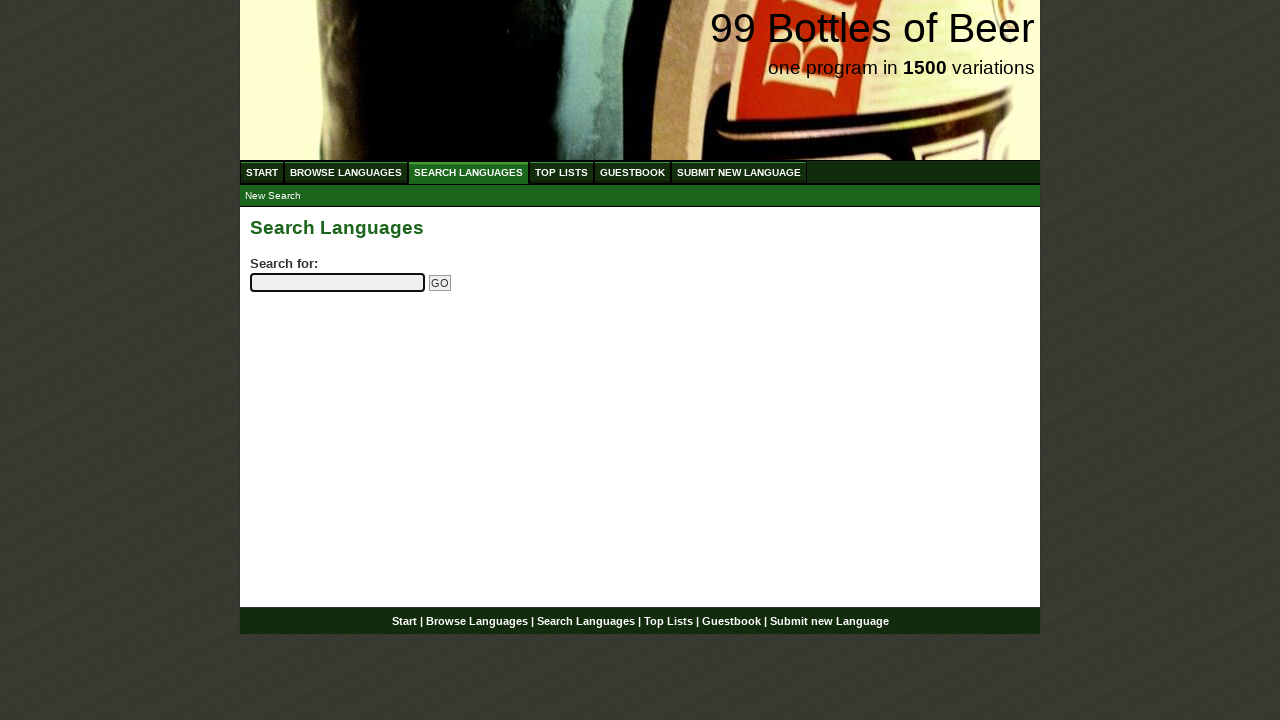

Entered 'python' into search field on input[name='search']
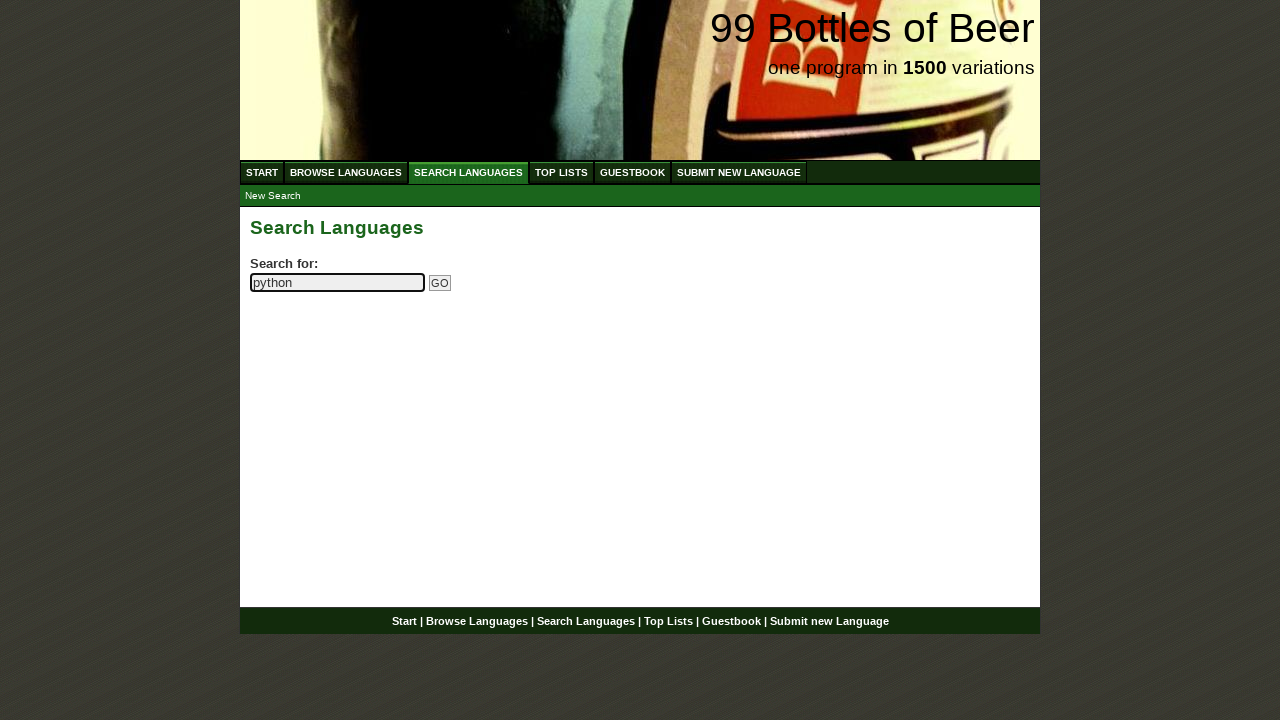

Clicked submit button to search for 'python' at (440, 283) on input[name='submitsearch']
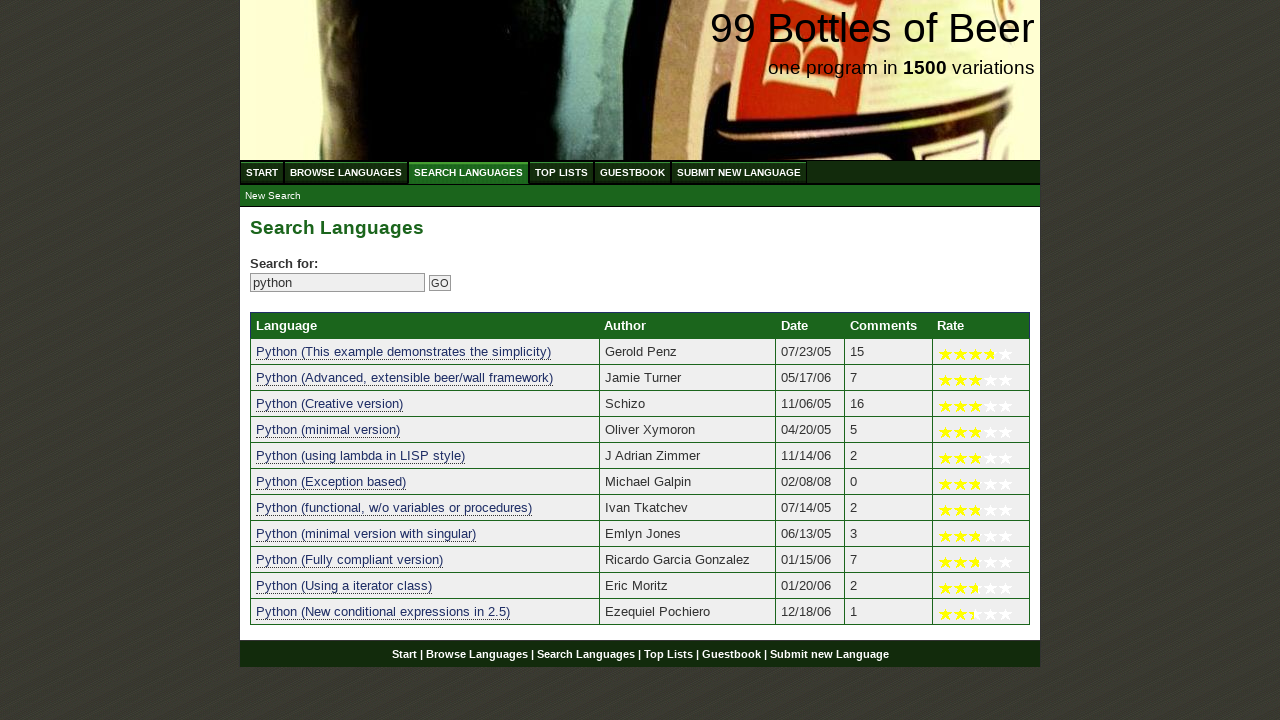

Search results table loaded successfully
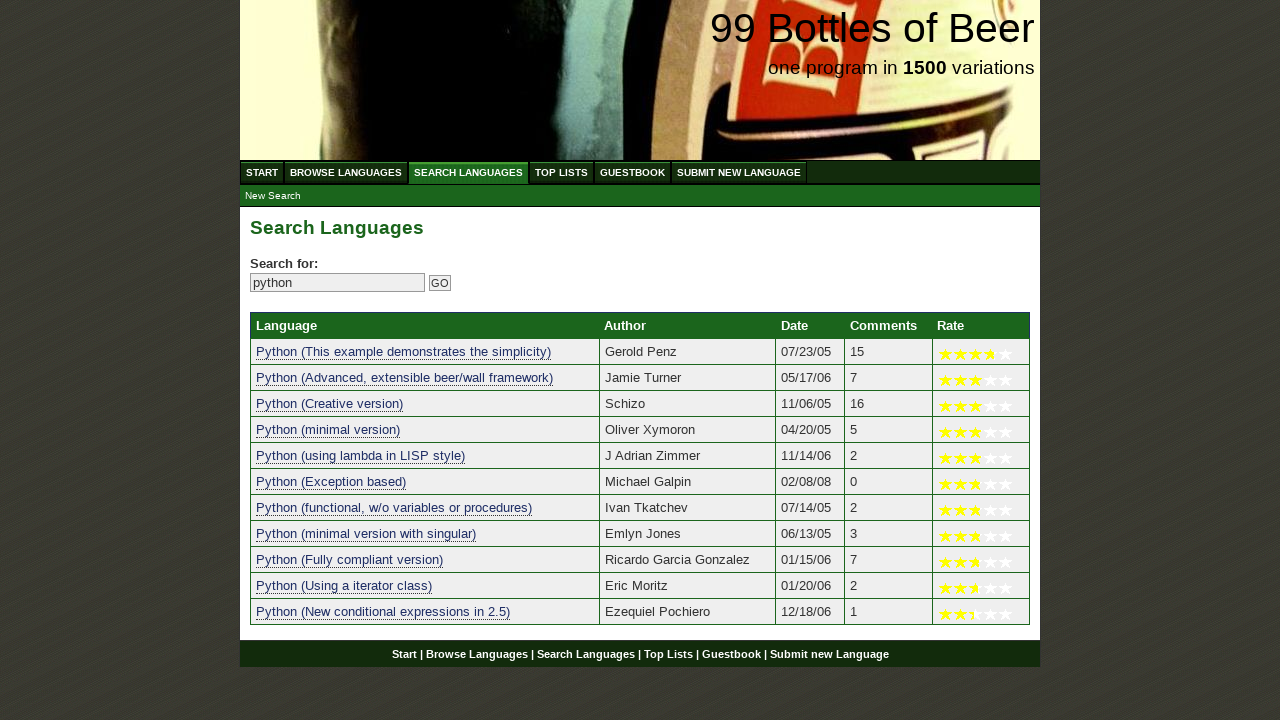

Retrieved 11 search results
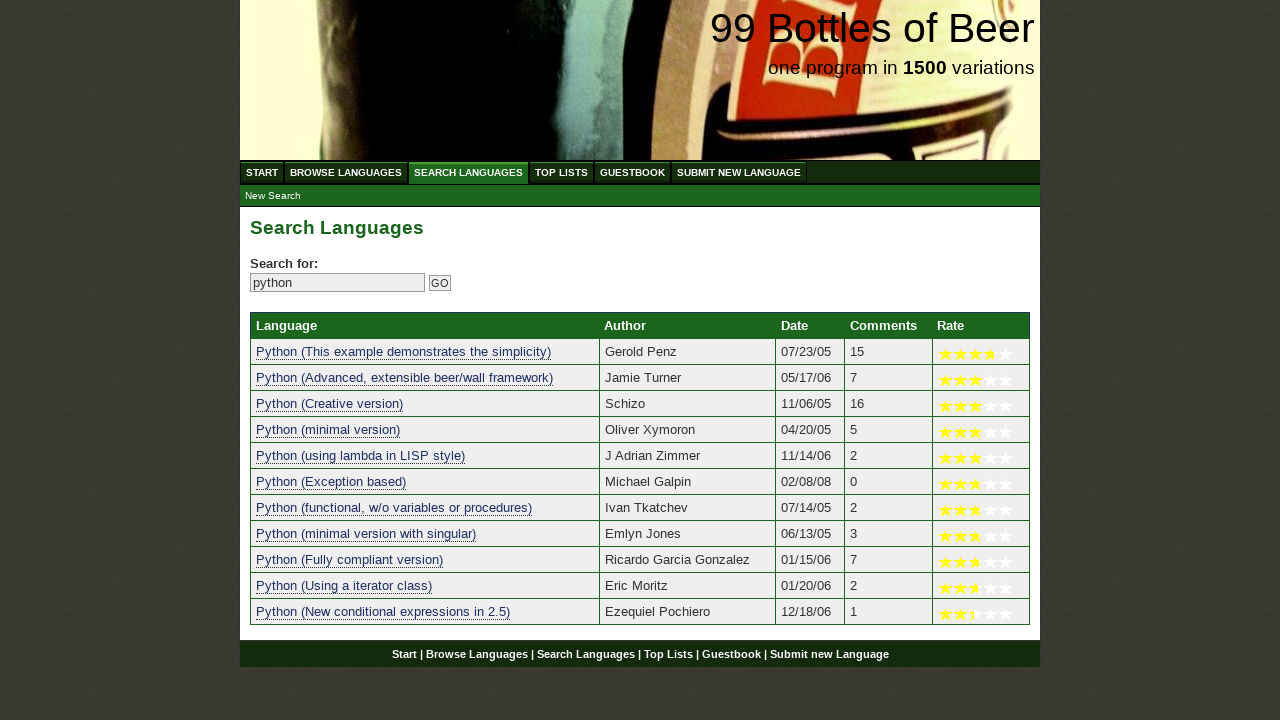

Verified that at least one search result was returned
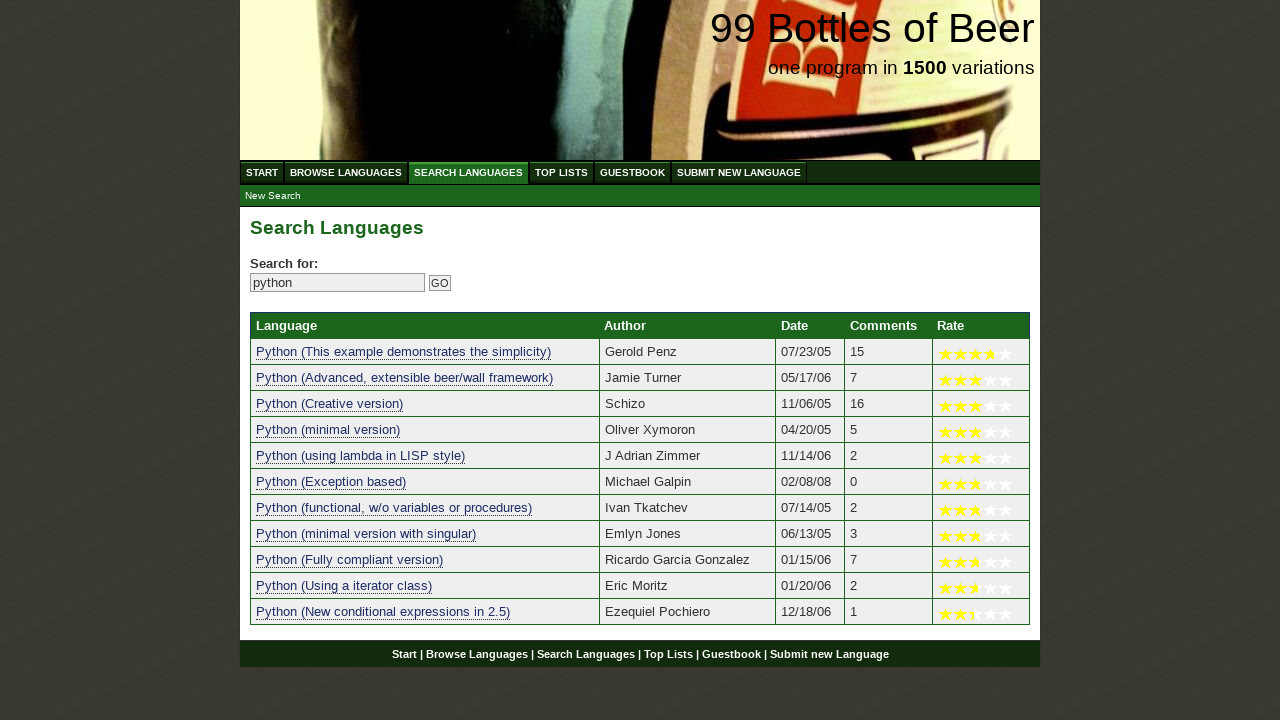

Verified result 'Python (This example demonstrates the simplicity)' contains 'python'
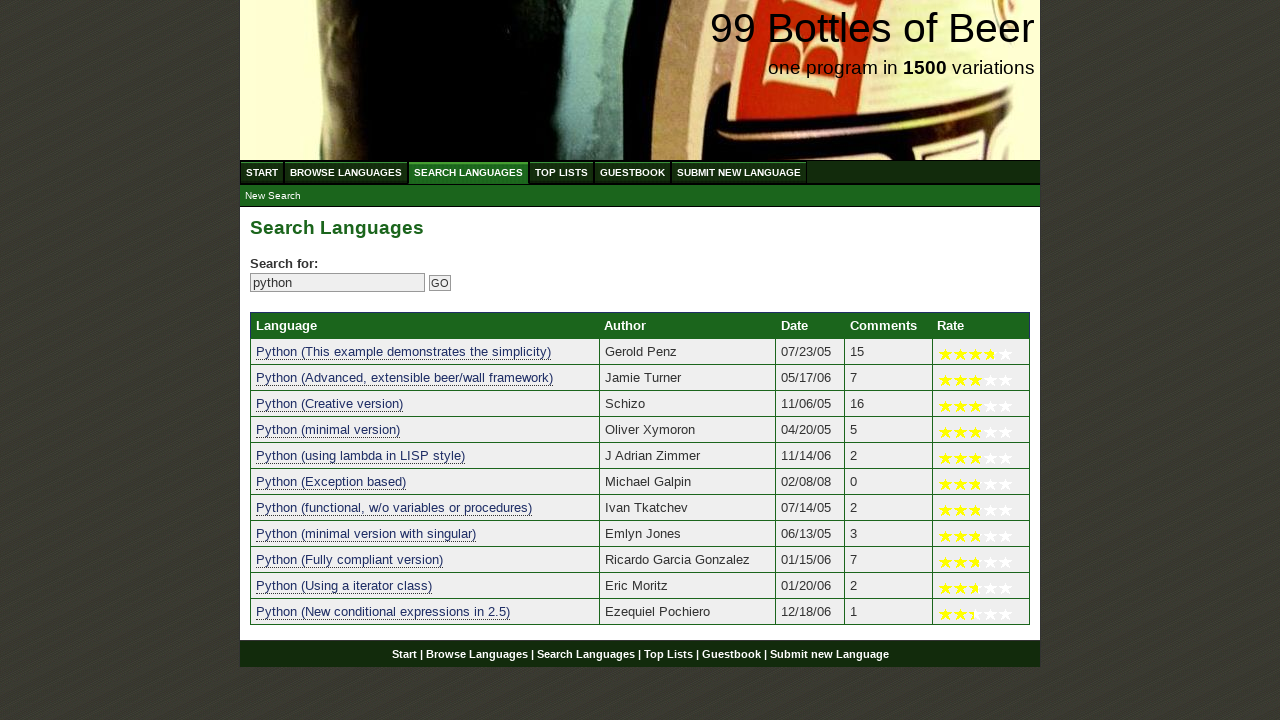

Verified result 'Python (Advanced, extensible beer/wall framework)' contains 'python'
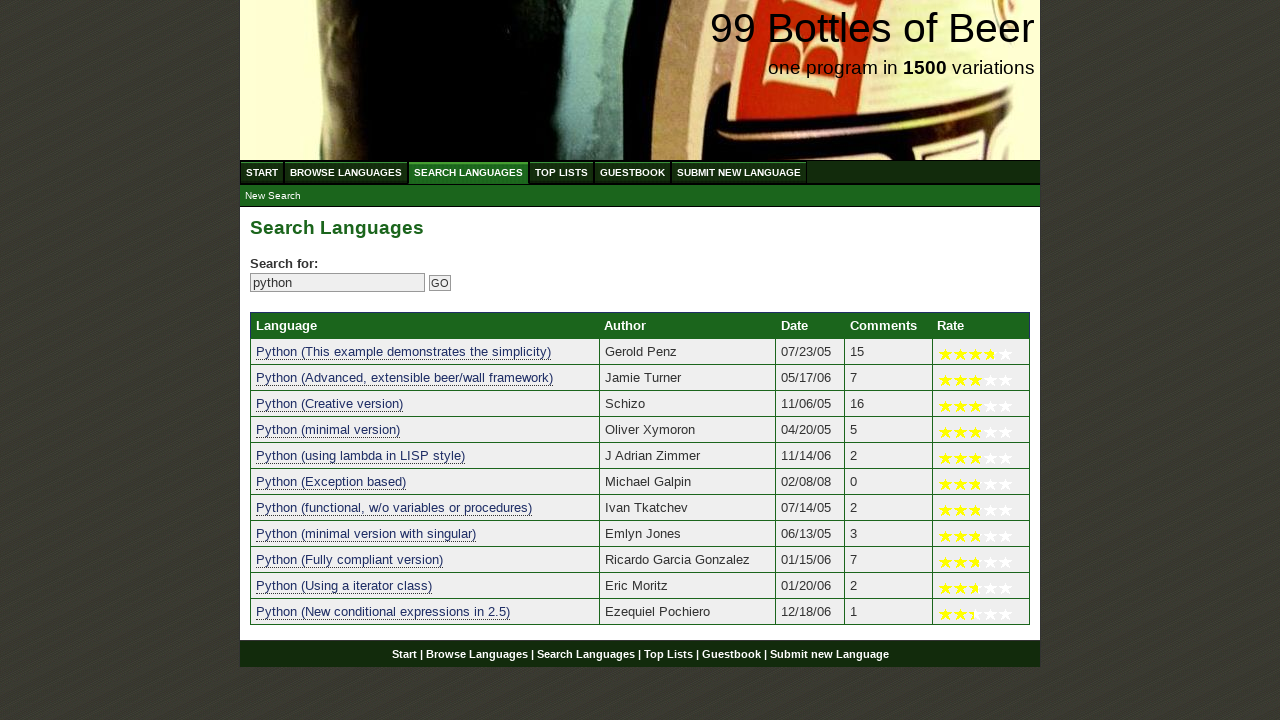

Verified result 'Python (Creative version)' contains 'python'
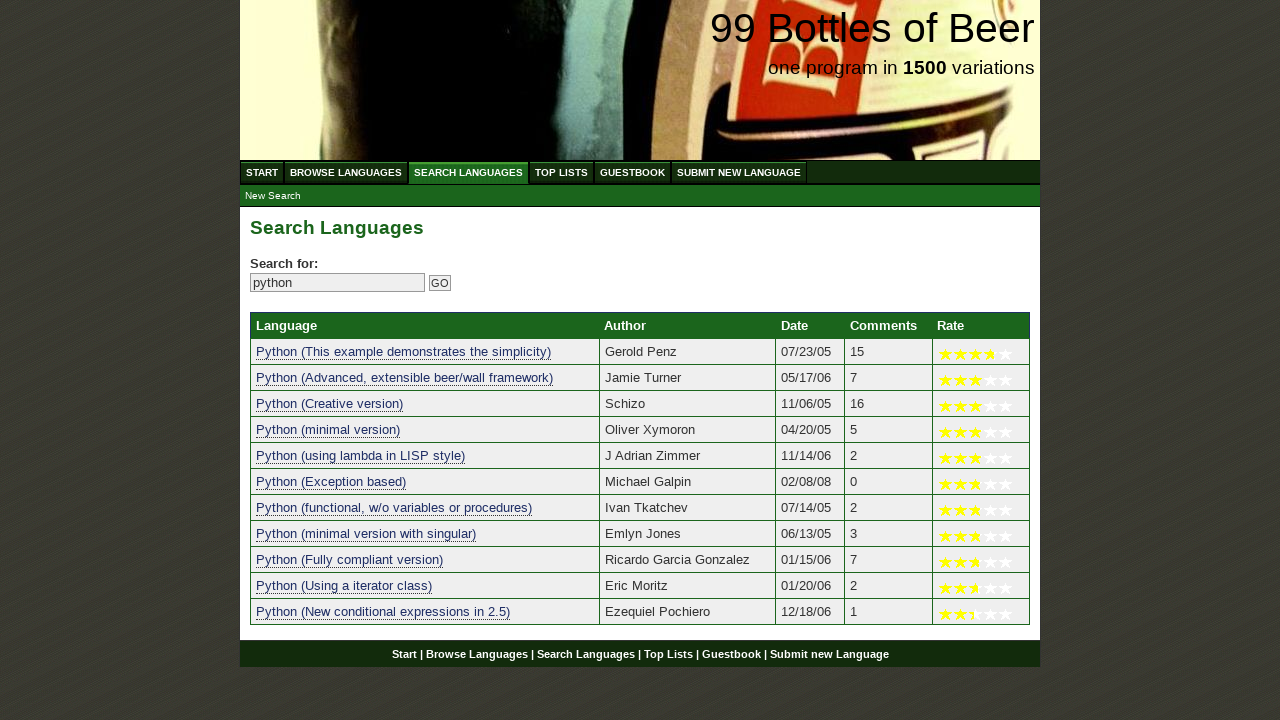

Verified result 'Python (minimal version)' contains 'python'
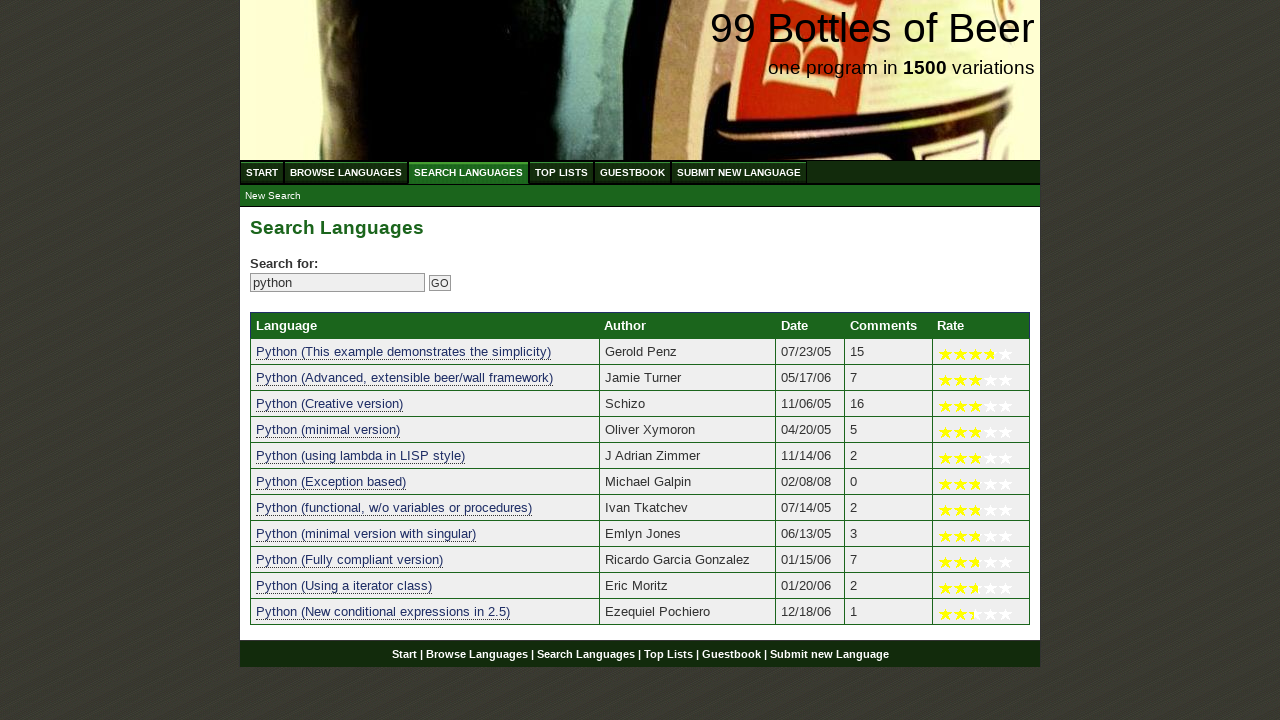

Verified result 'Python (using lambda in LISP style)' contains 'python'
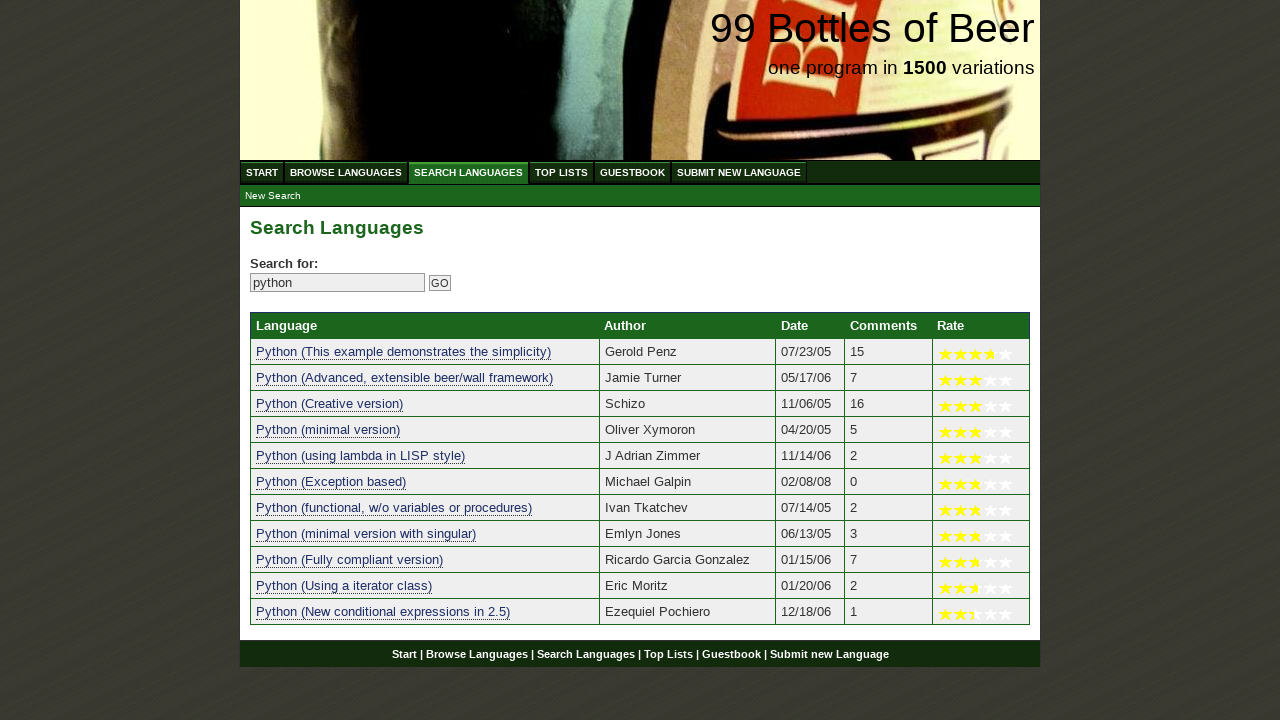

Verified result 'Python (Exception based)' contains 'python'
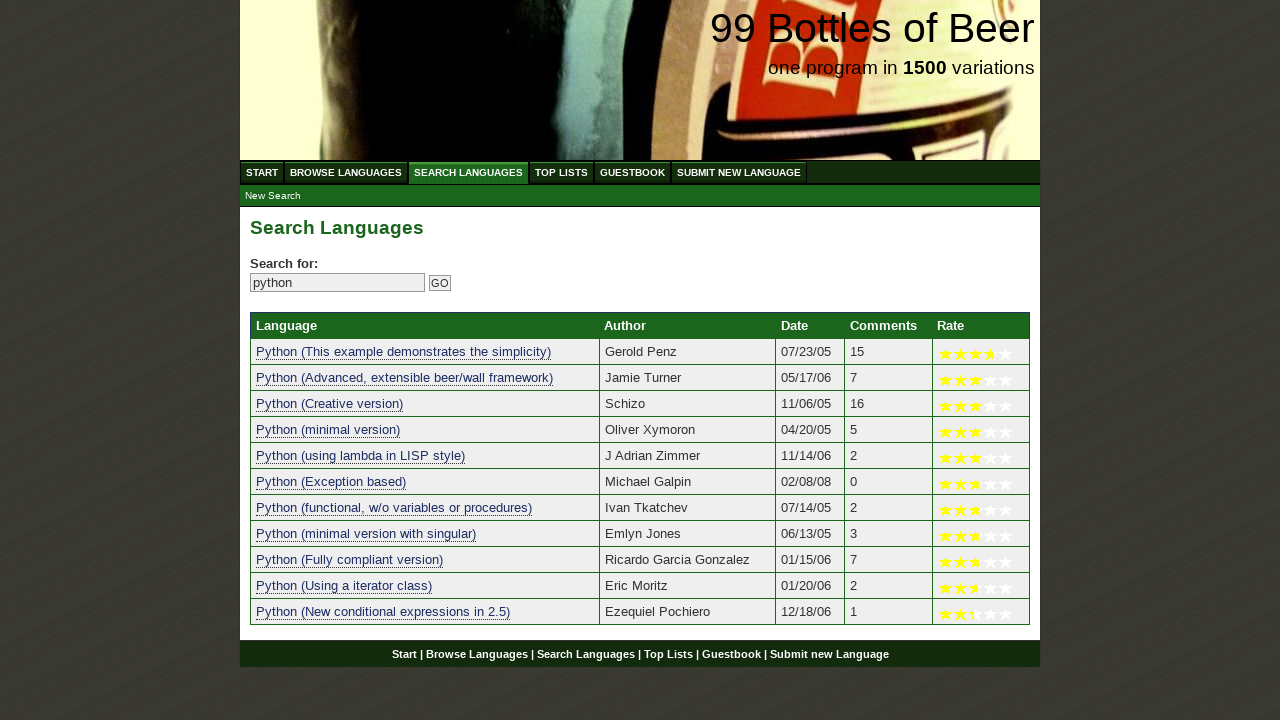

Verified result 'Python (functional, w/o variables or procedures)' contains 'python'
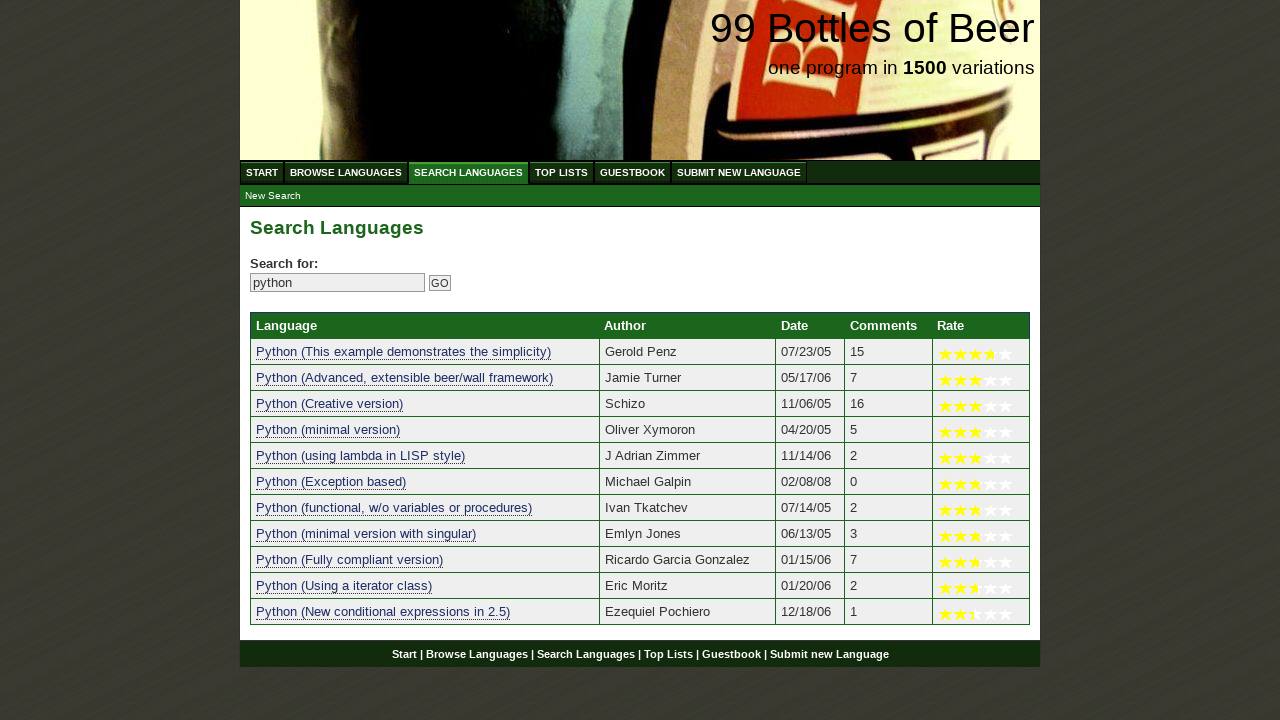

Verified result 'Python (minimal version with singular)' contains 'python'
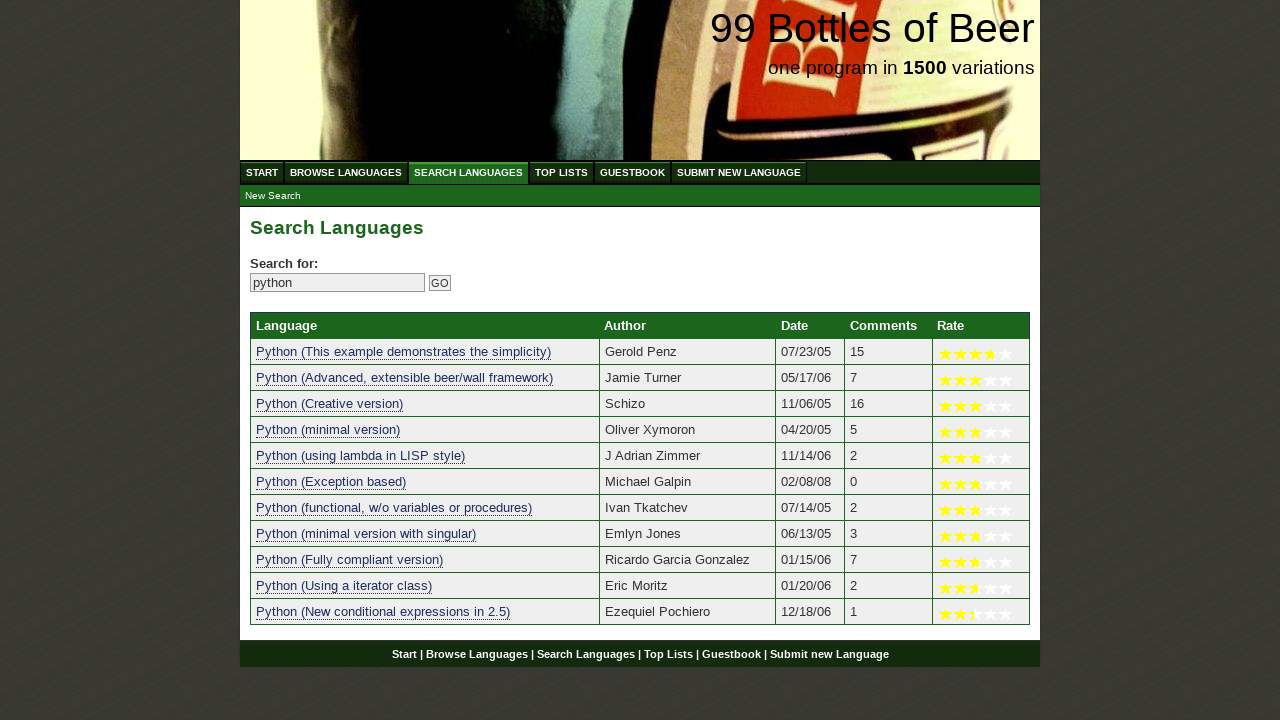

Verified result 'Python (Fully compliant version)' contains 'python'
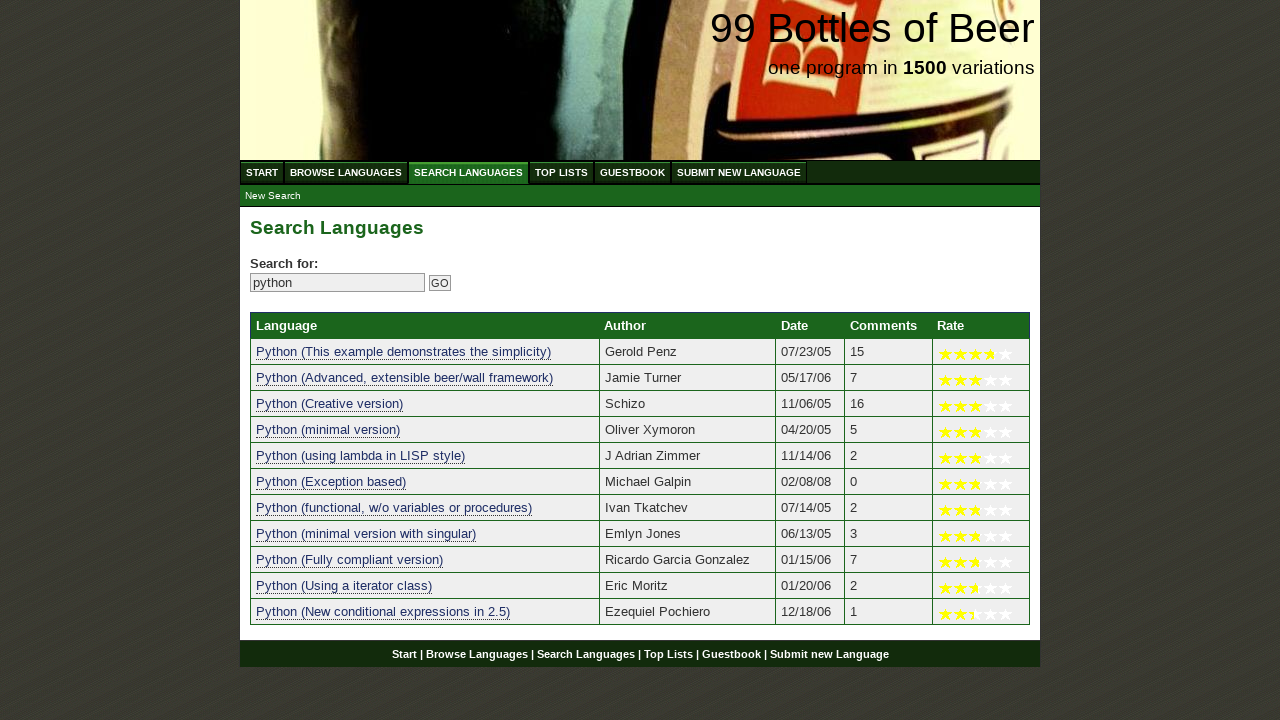

Verified result 'Python (Using a iterator class)' contains 'python'
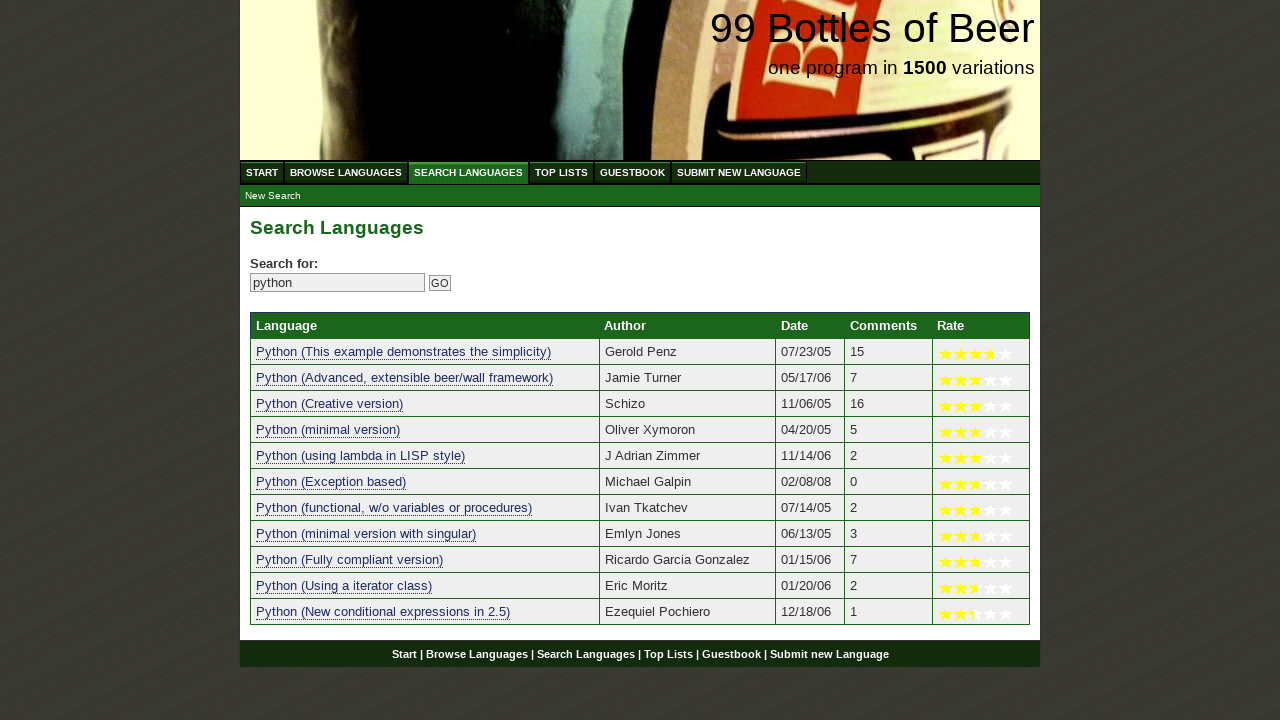

Verified result 'Python (New conditional expressions in 2.5)' contains 'python'
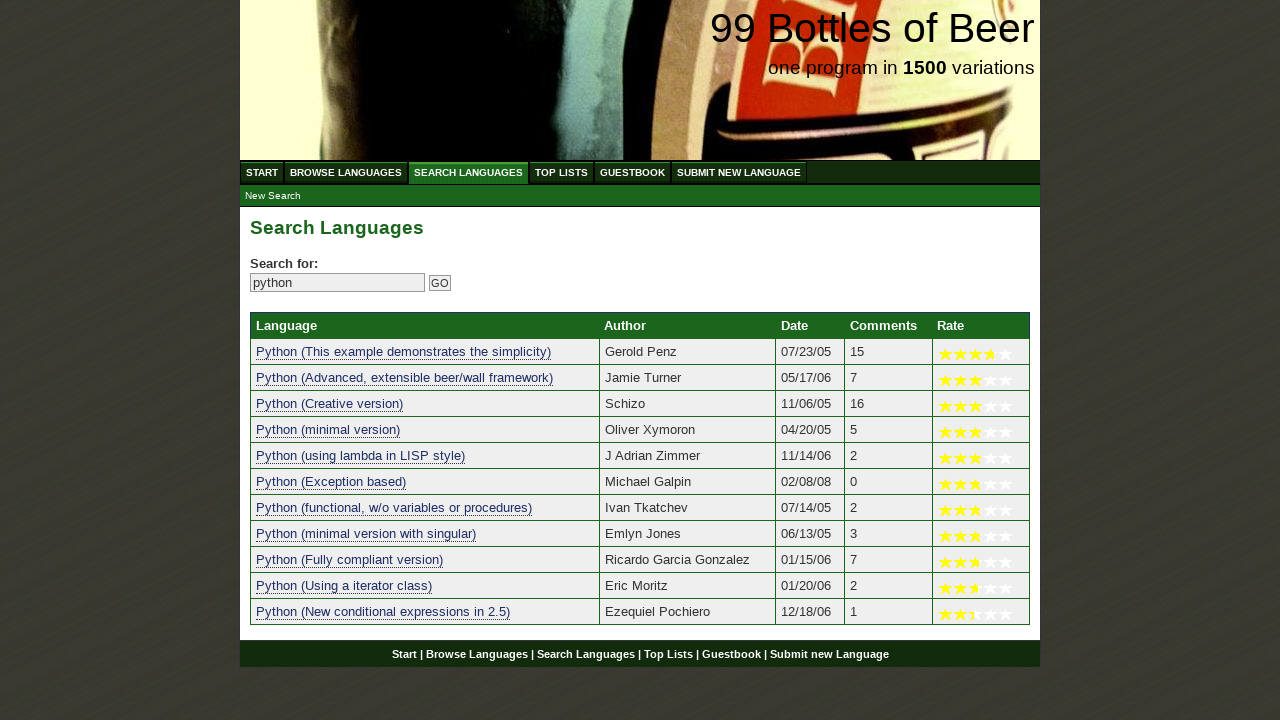

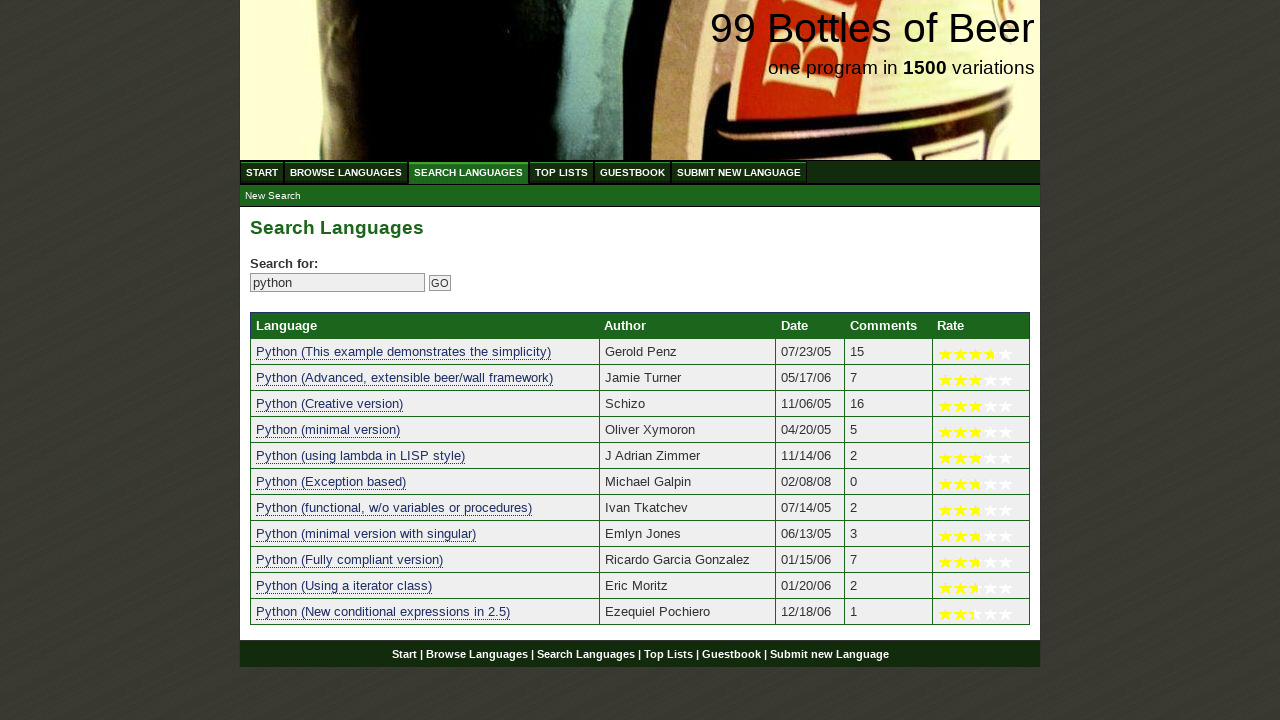